Tests sign-in link functionality by clicking the Login link and verifying navigation to the sign-in page

Starting URL: https://dronjo.wopee.io/

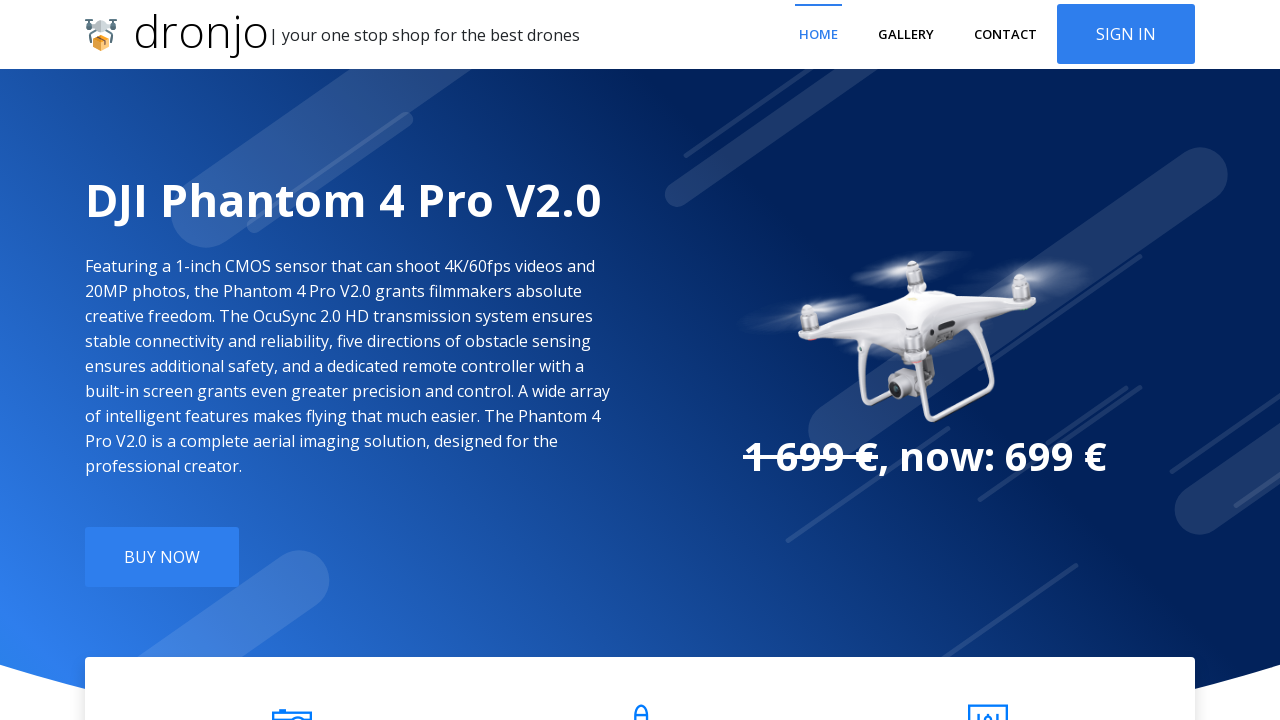

Clicked Login link at (103, 599) on a:has-text("Login")
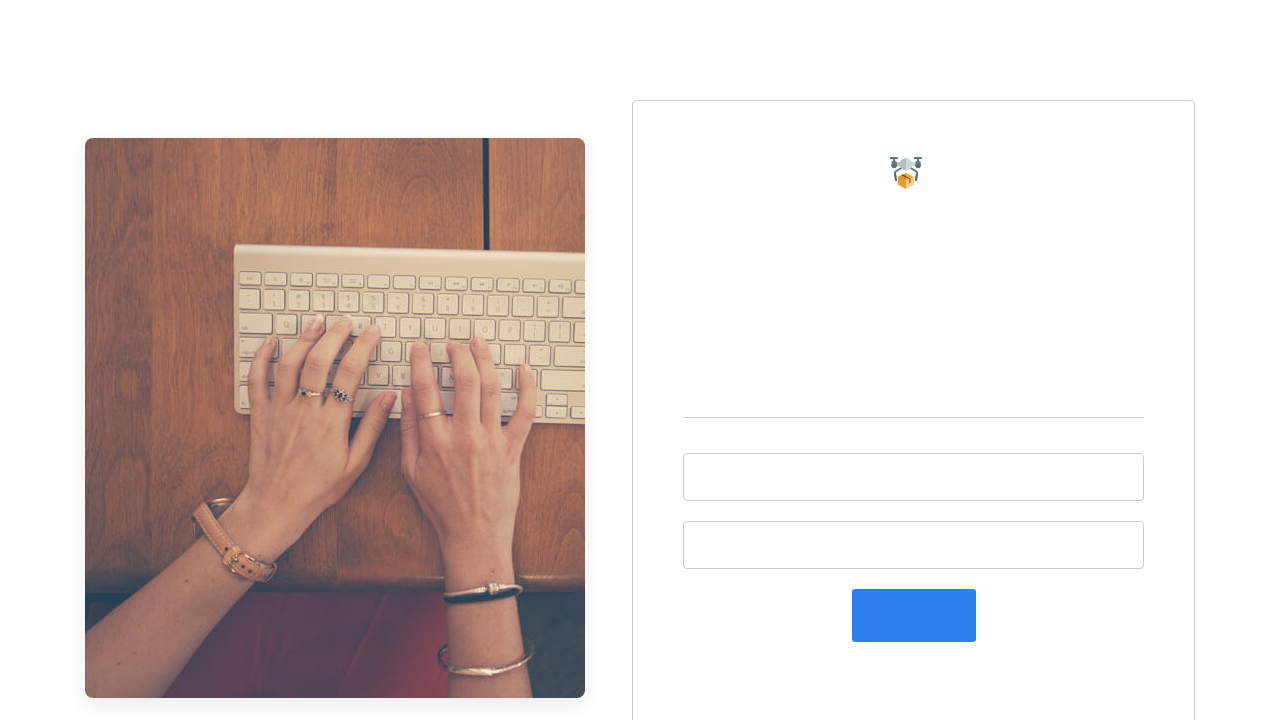

Navigated to sign-in page at https://dronjo.wopee.io/sign-in.html
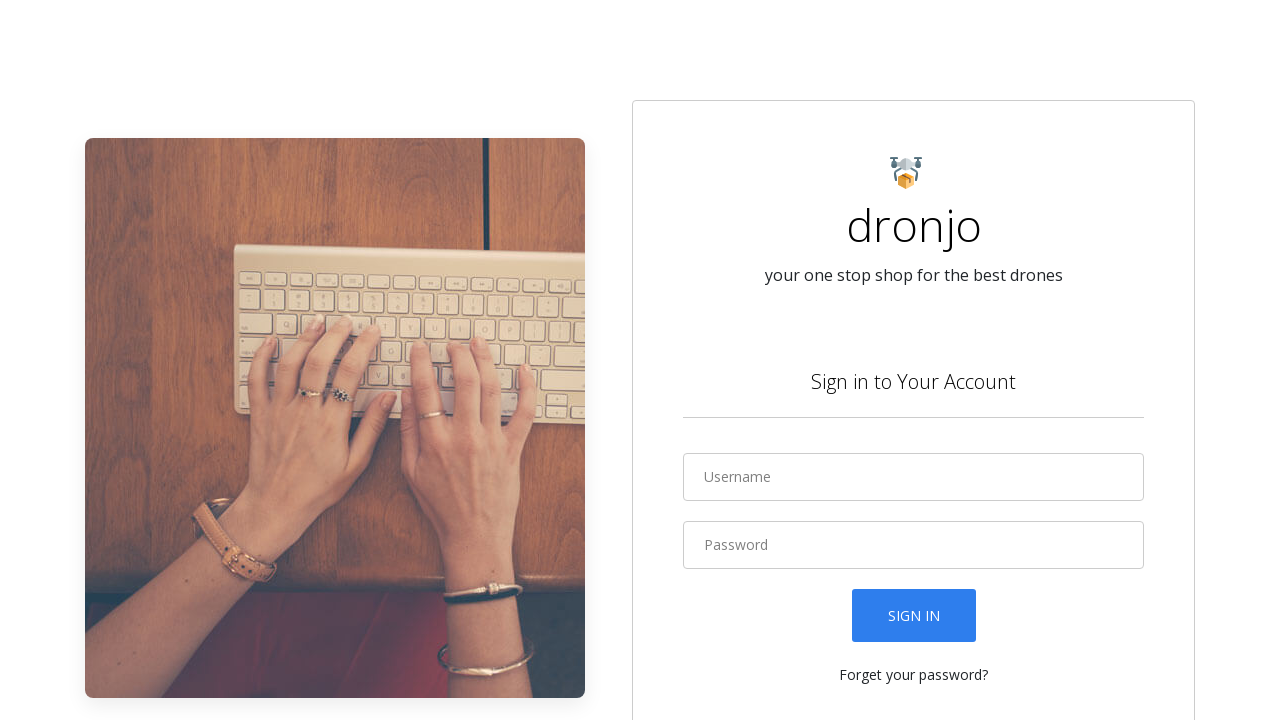

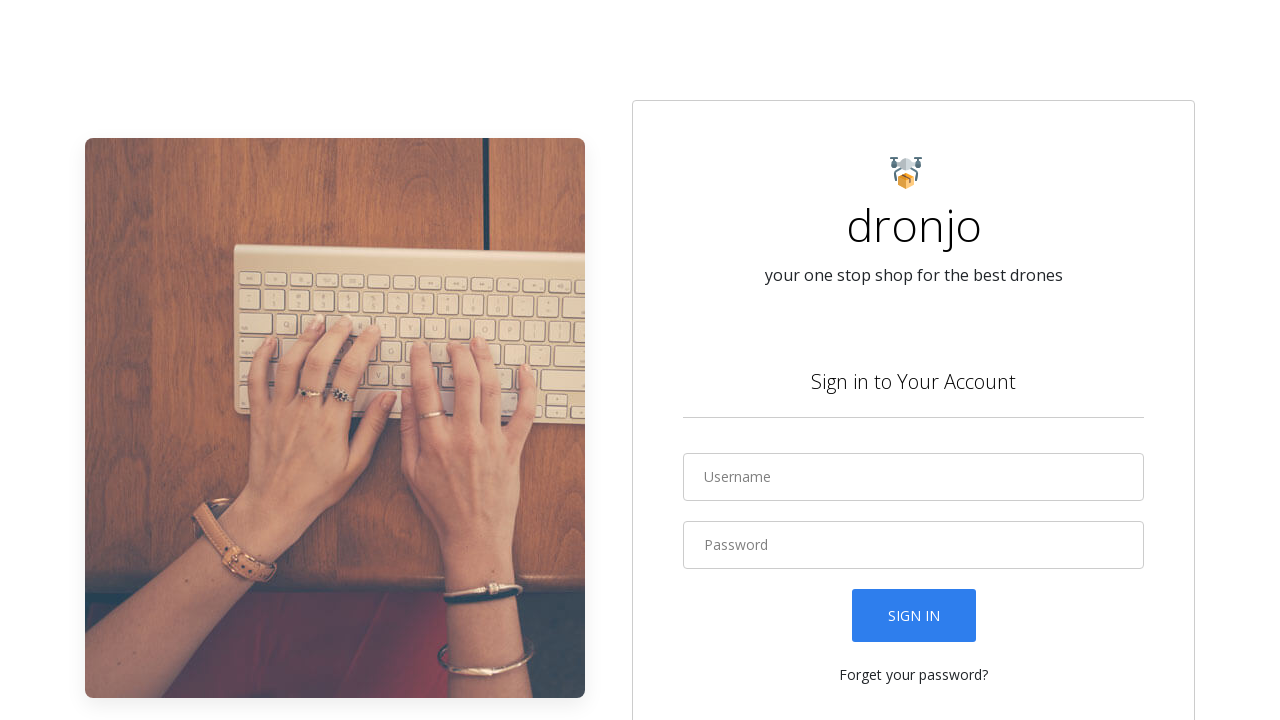